Tests Google Fact Check Explorer by searching for a query and waiting for fact-check results to load, displaying claims and their verification status

Starting URL: https://toolbox.google.com/factcheck/explorer

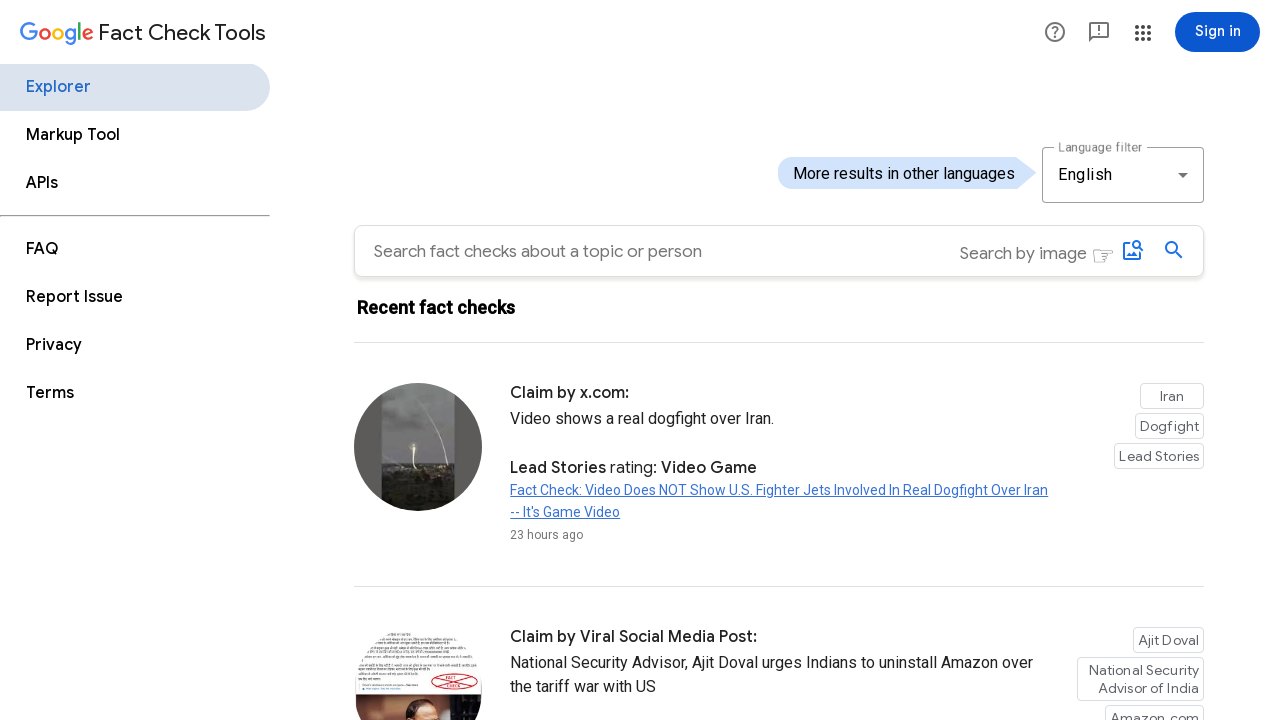

Filled search query field with 'climate change' on input[name='query']
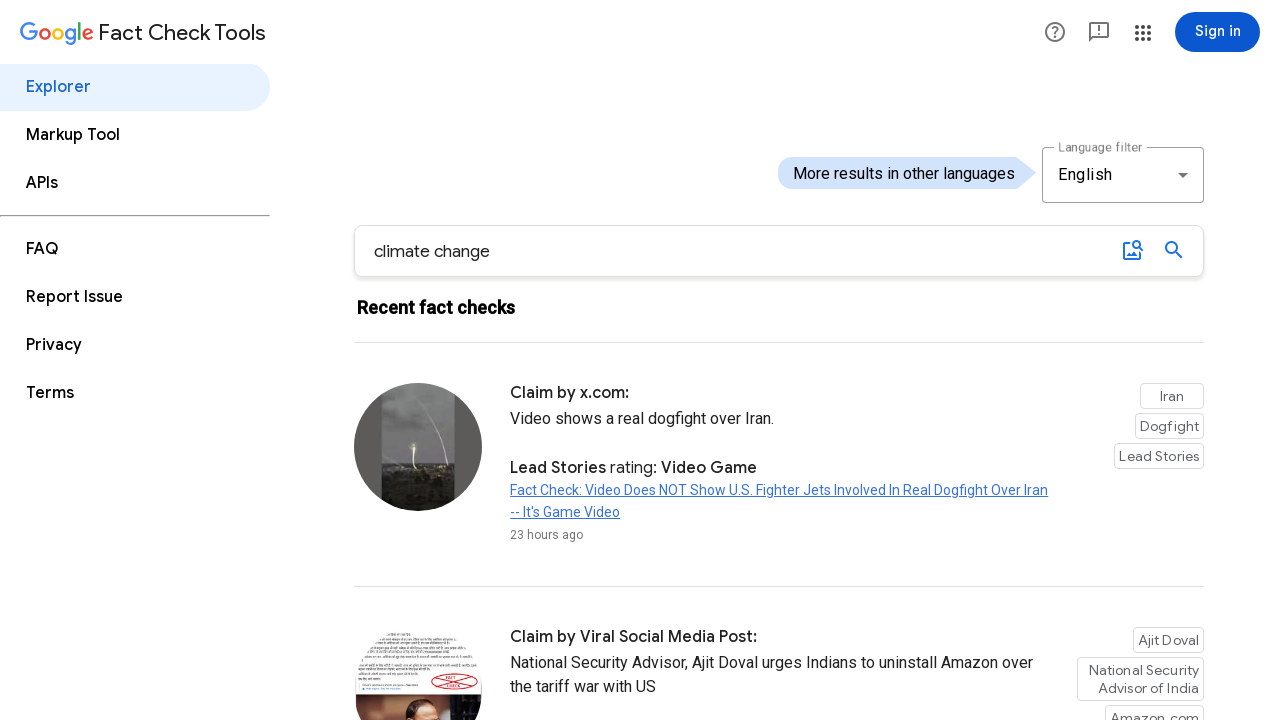

Pressed Enter to submit search query on input[name='query']
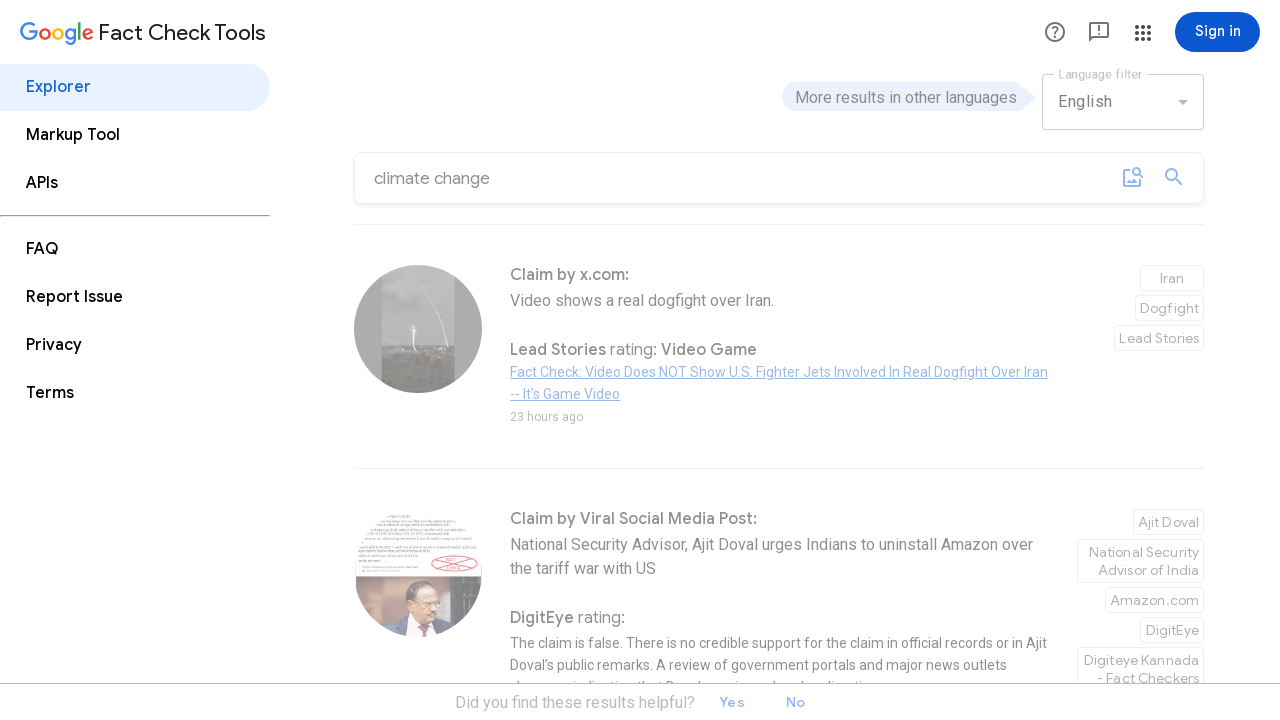

Fact-check results or suggestions loaded
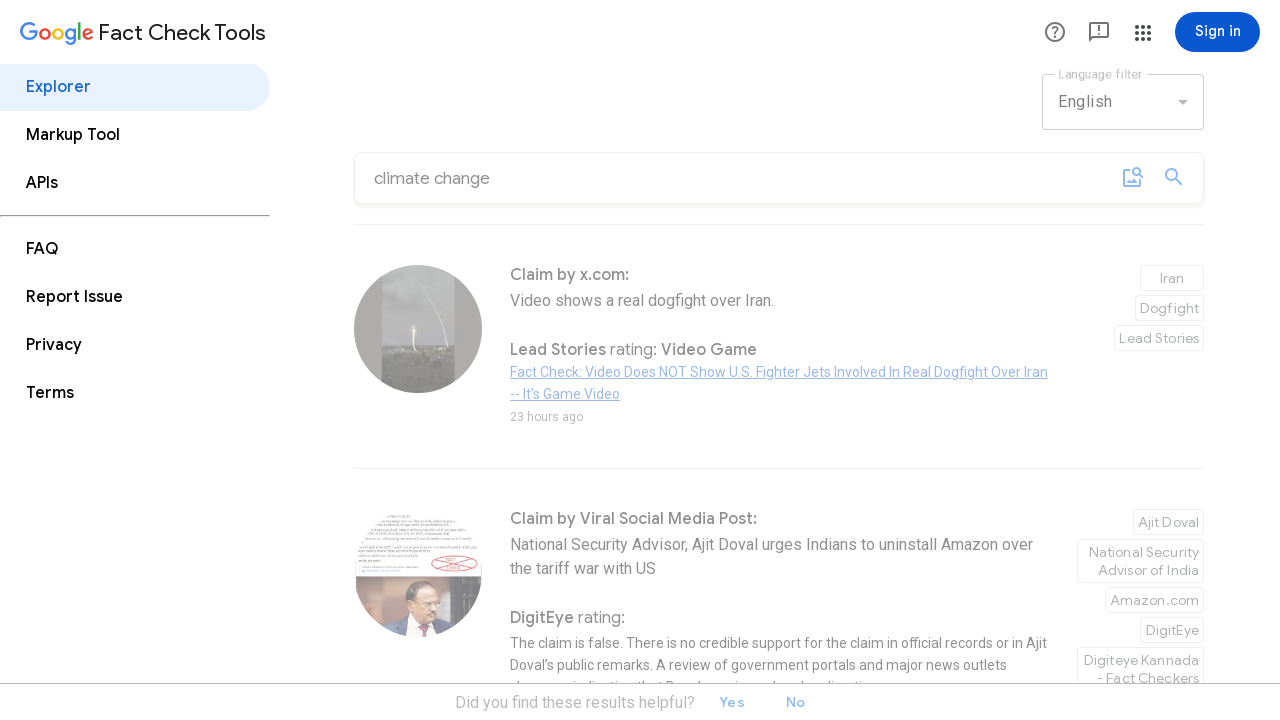

Claim text elements are now visible
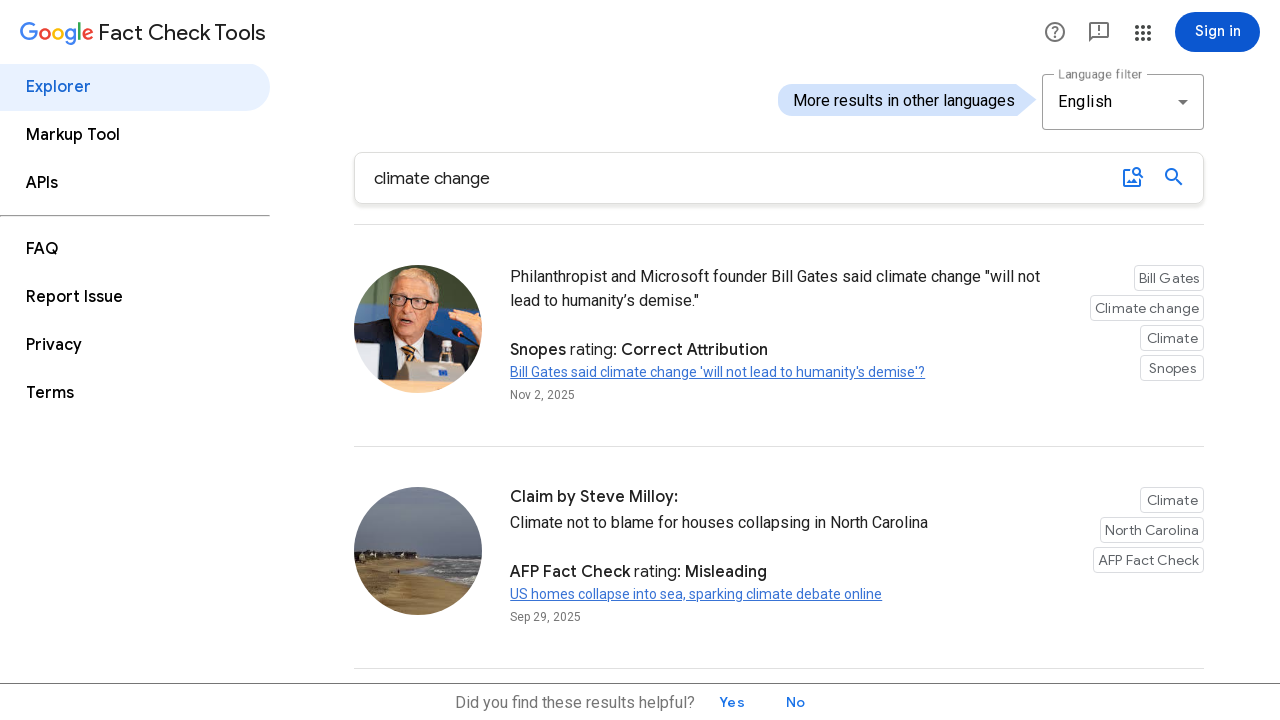

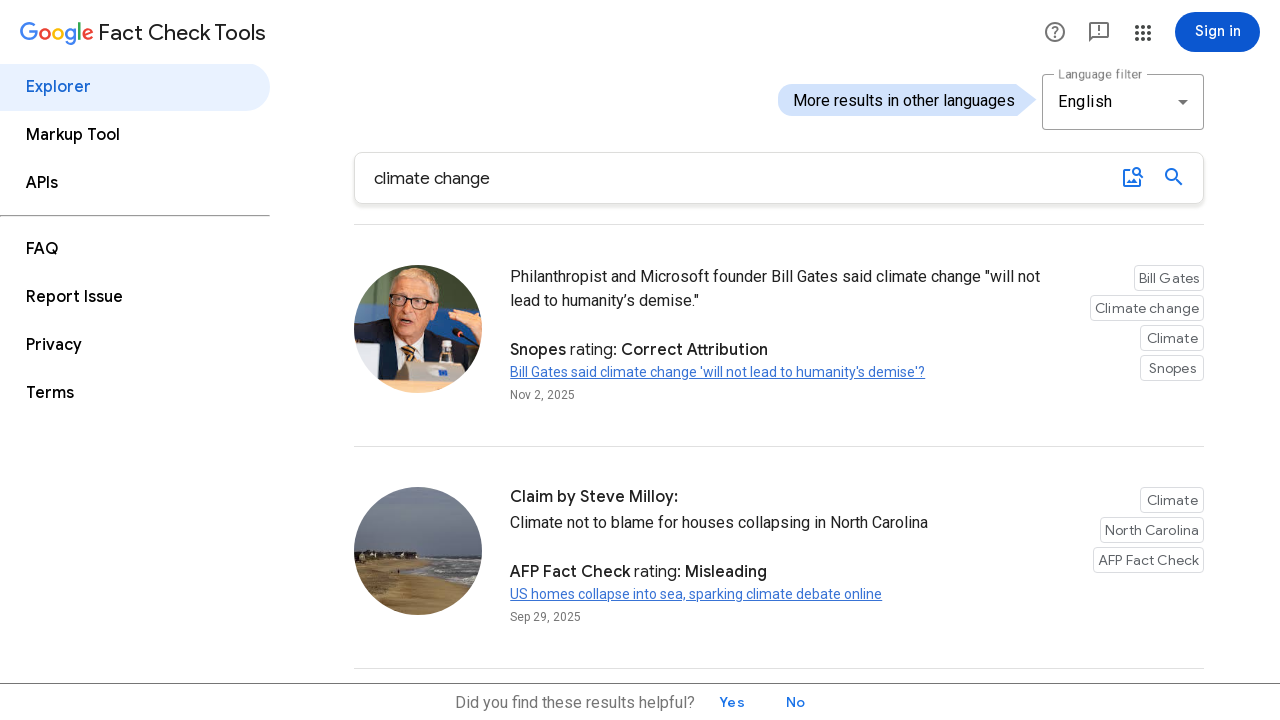